Tests that edits are saved when the edit input loses focus (blur)

Starting URL: https://demo.playwright.dev/todomvc

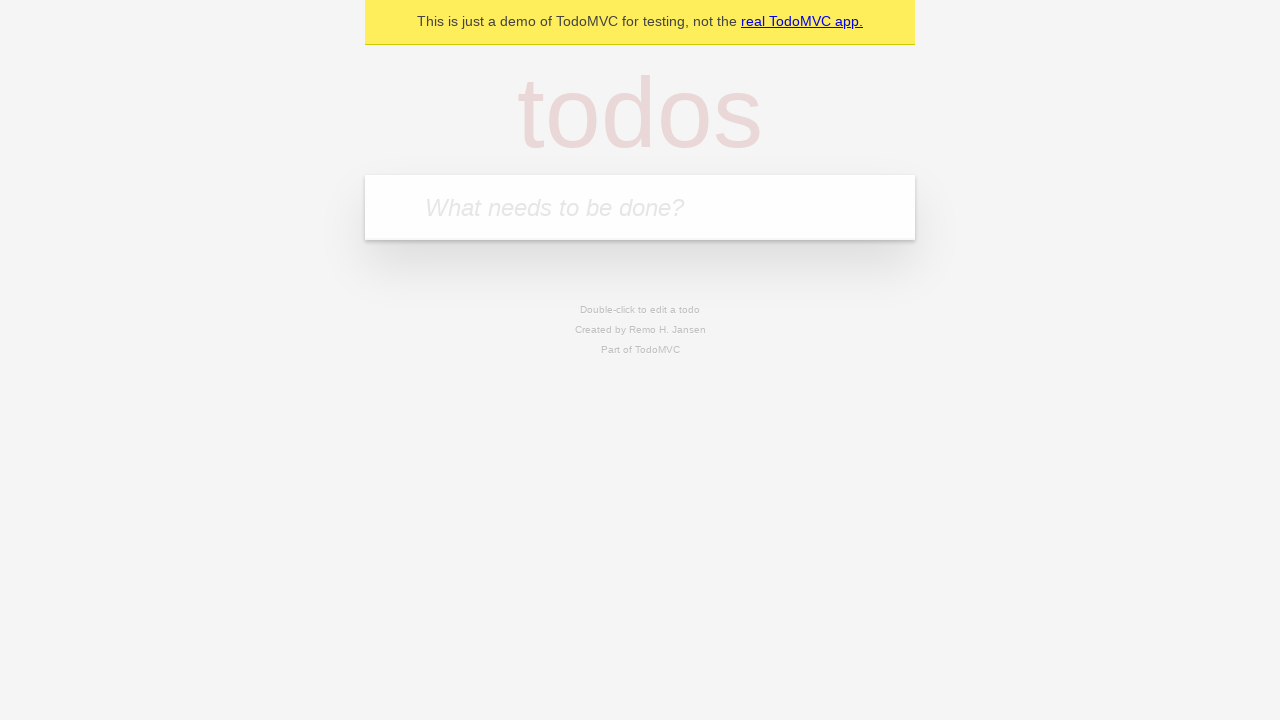

Filled todo input with 'buy some cheese' on internal:attr=[placeholder="What needs to be done?"i]
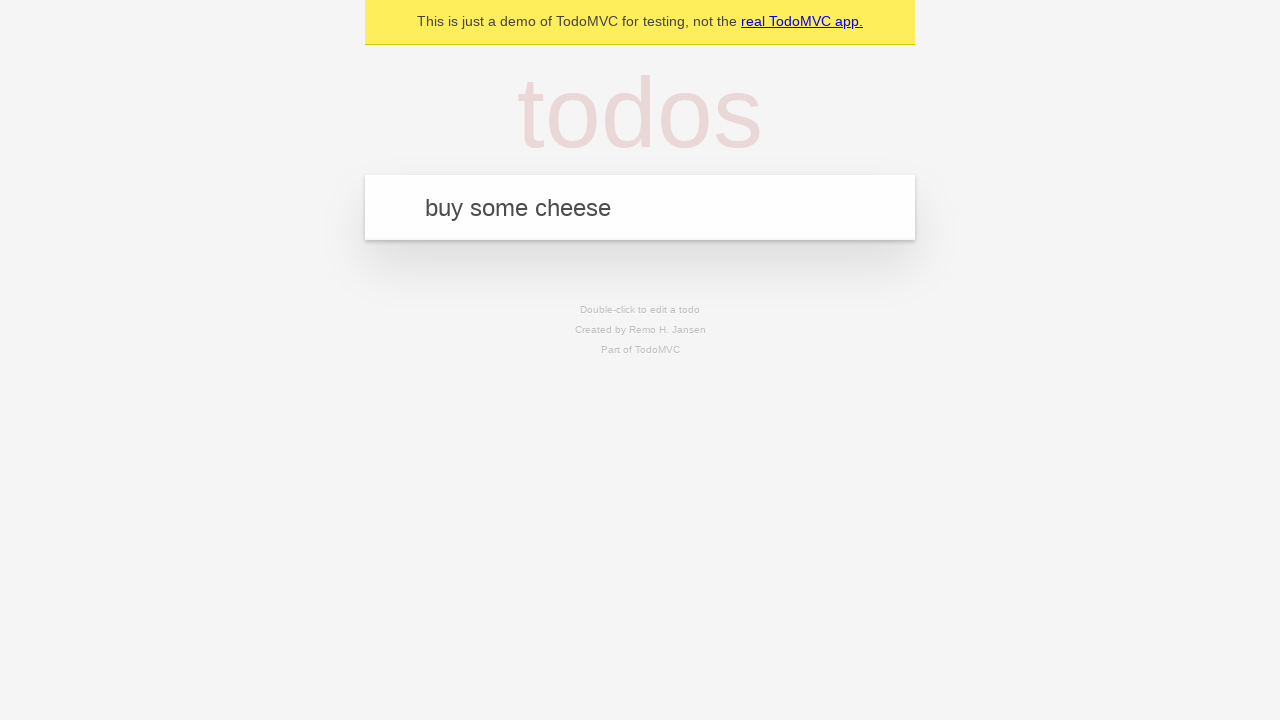

Pressed Enter to create first todo on internal:attr=[placeholder="What needs to be done?"i]
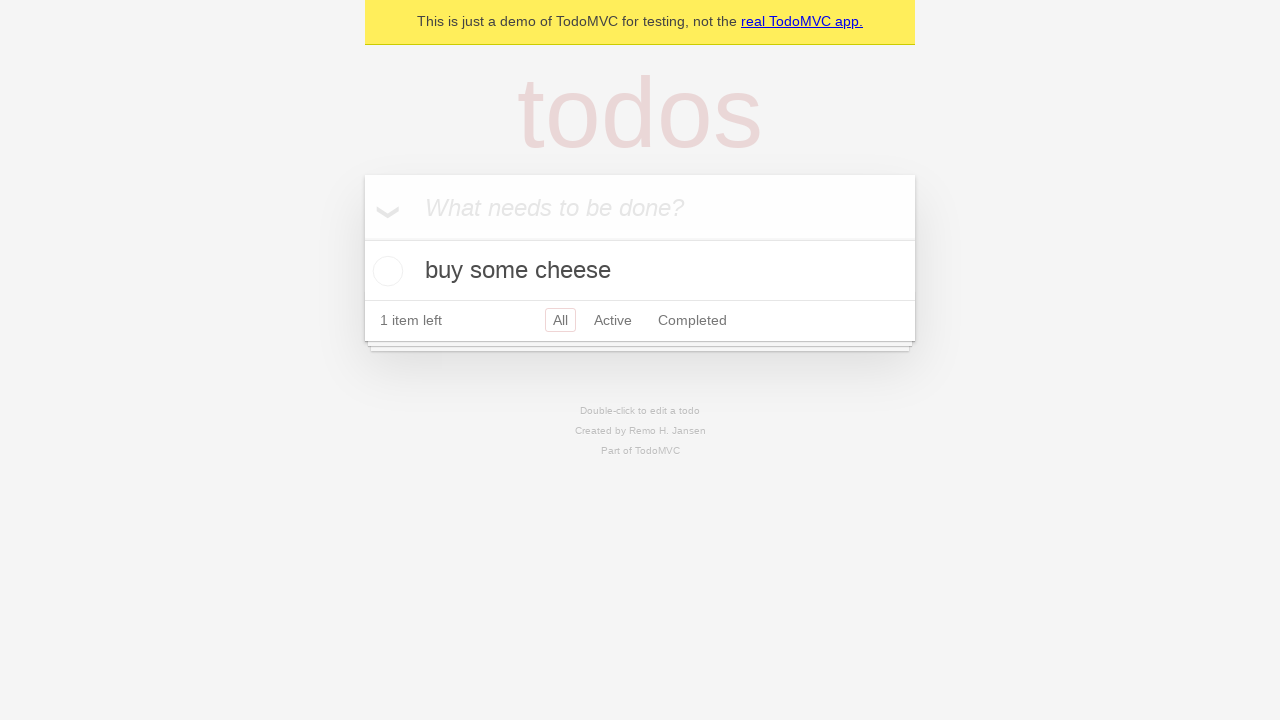

Filled todo input with 'feed the cat' on internal:attr=[placeholder="What needs to be done?"i]
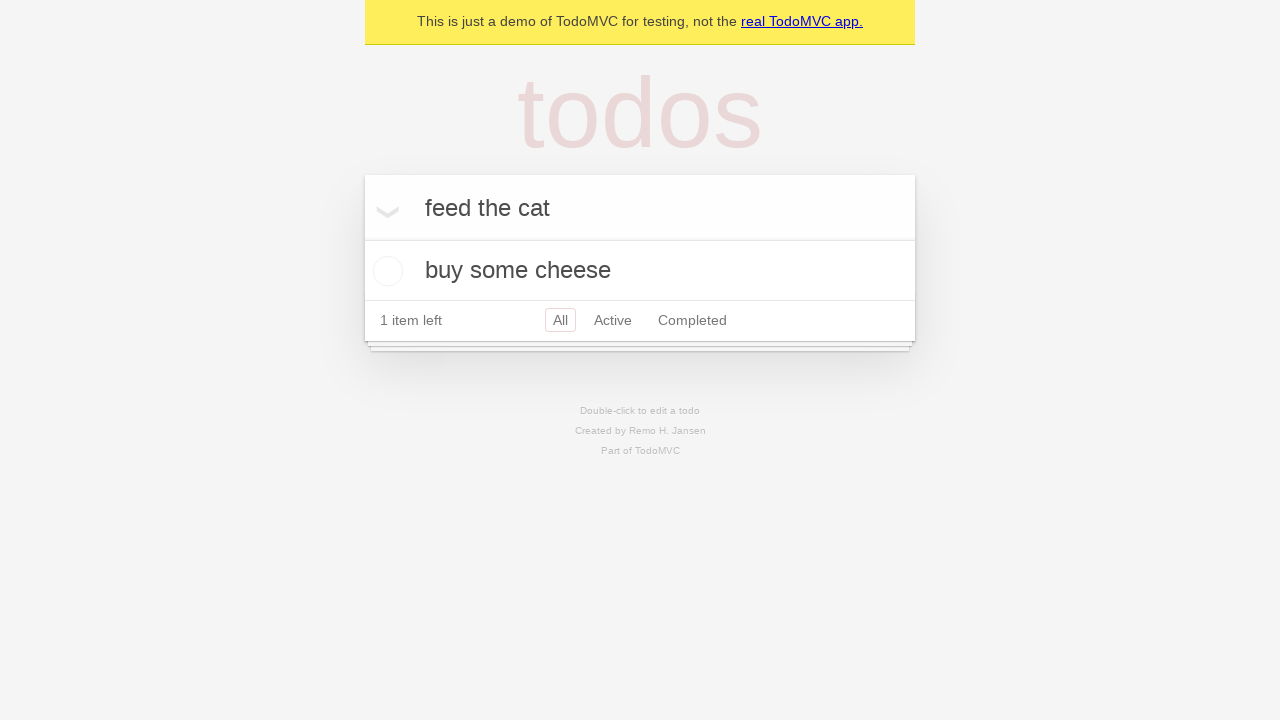

Pressed Enter to create second todo on internal:attr=[placeholder="What needs to be done?"i]
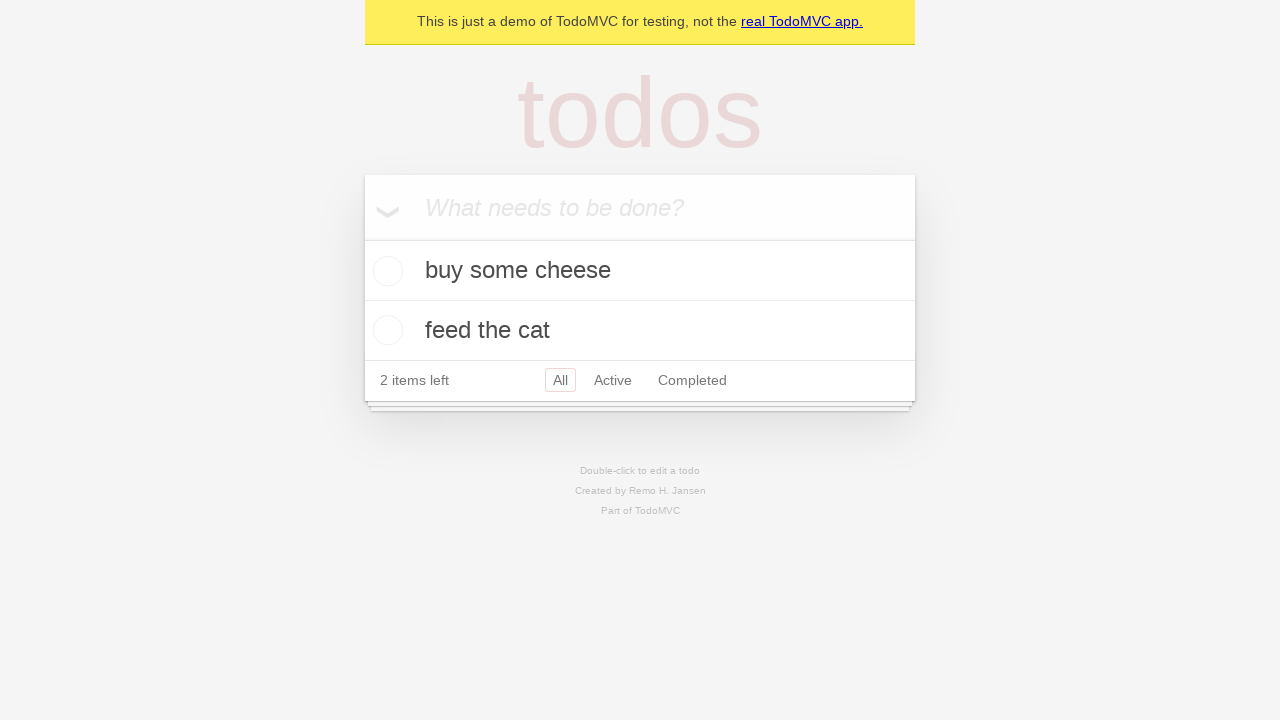

Filled todo input with 'book a doctors appointment' on internal:attr=[placeholder="What needs to be done?"i]
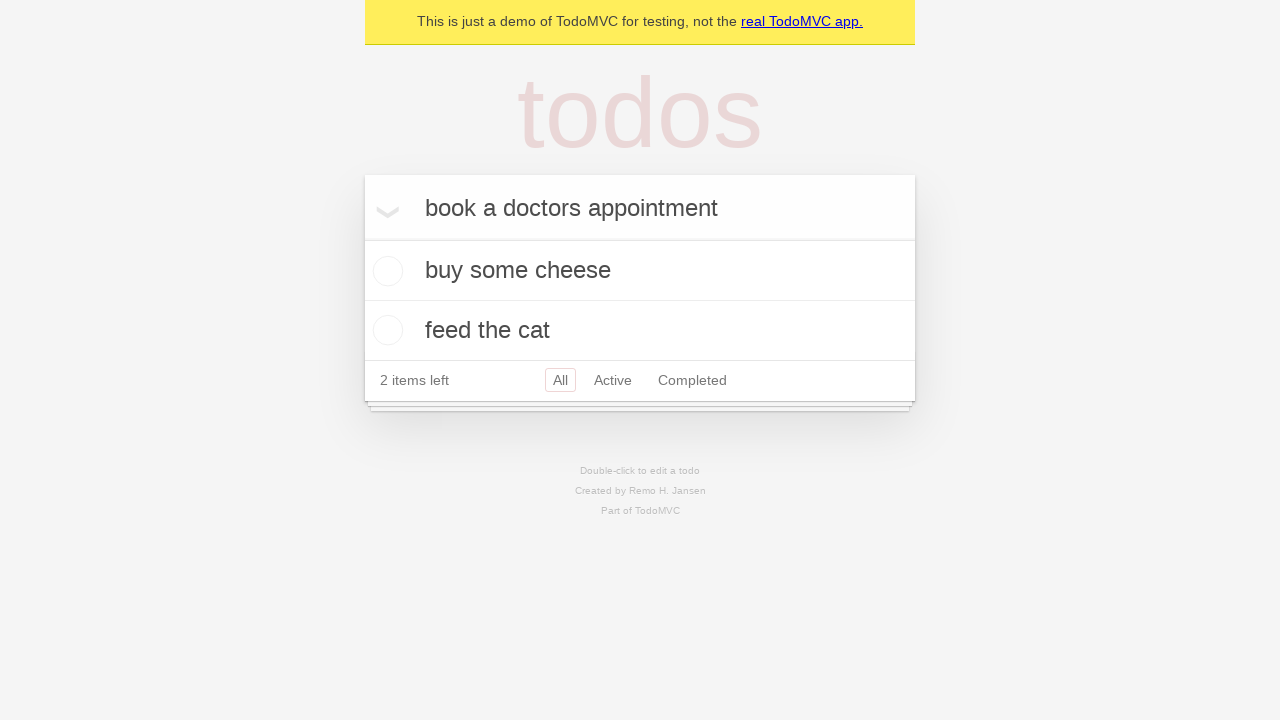

Pressed Enter to create third todo on internal:attr=[placeholder="What needs to be done?"i]
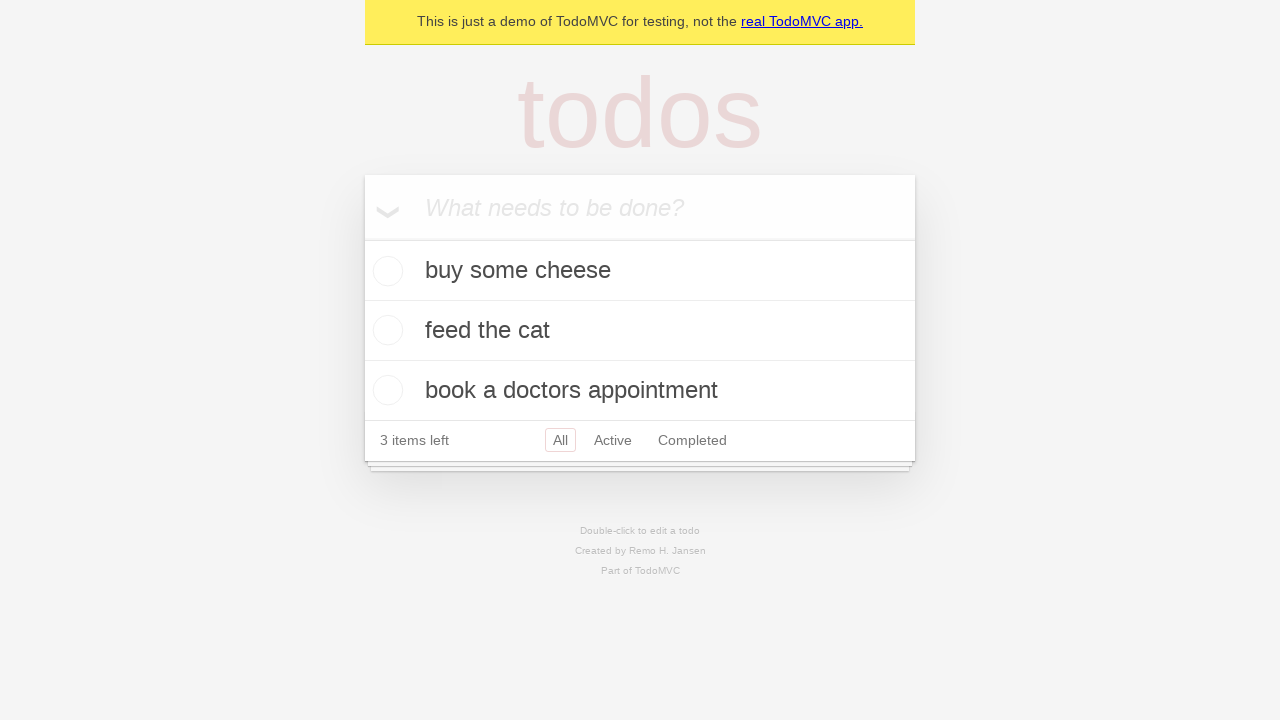

Double-clicked second todo to enter edit mode at (640, 331) on internal:testid=[data-testid="todo-item"s] >> nth=1
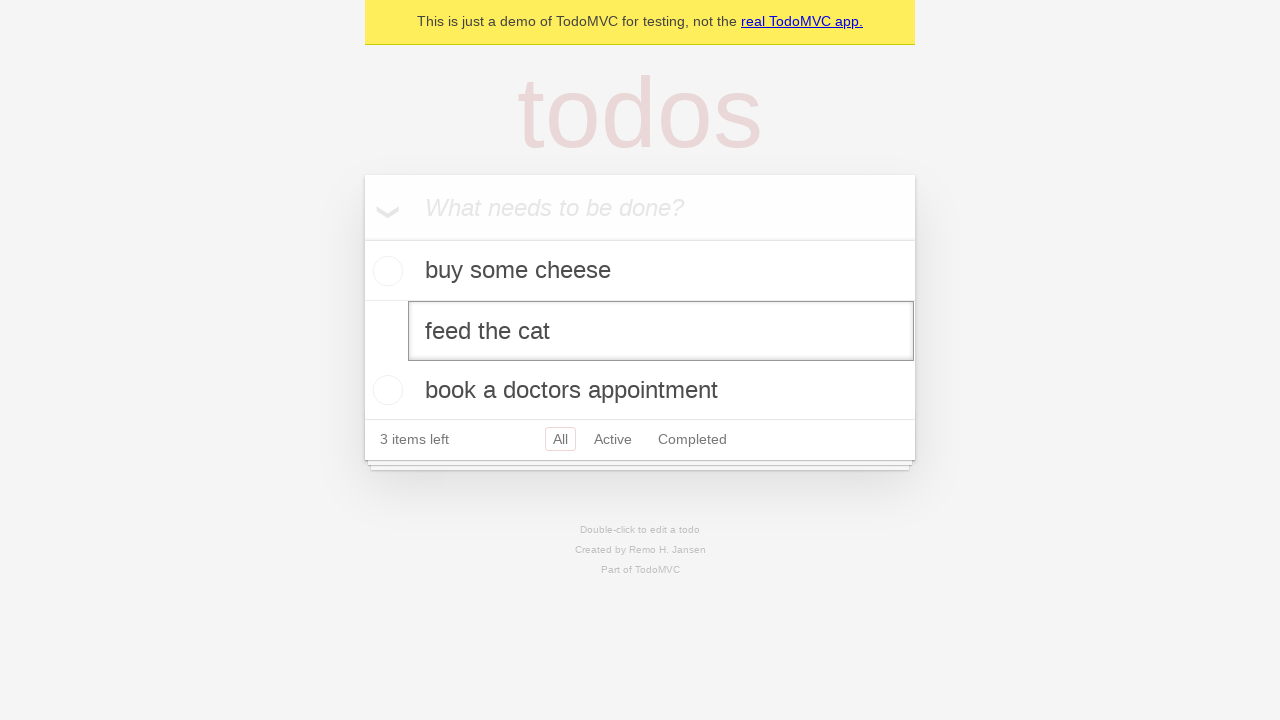

Filled edit textbox with 'buy some sausages' on internal:testid=[data-testid="todo-item"s] >> nth=1 >> internal:role=textbox[nam
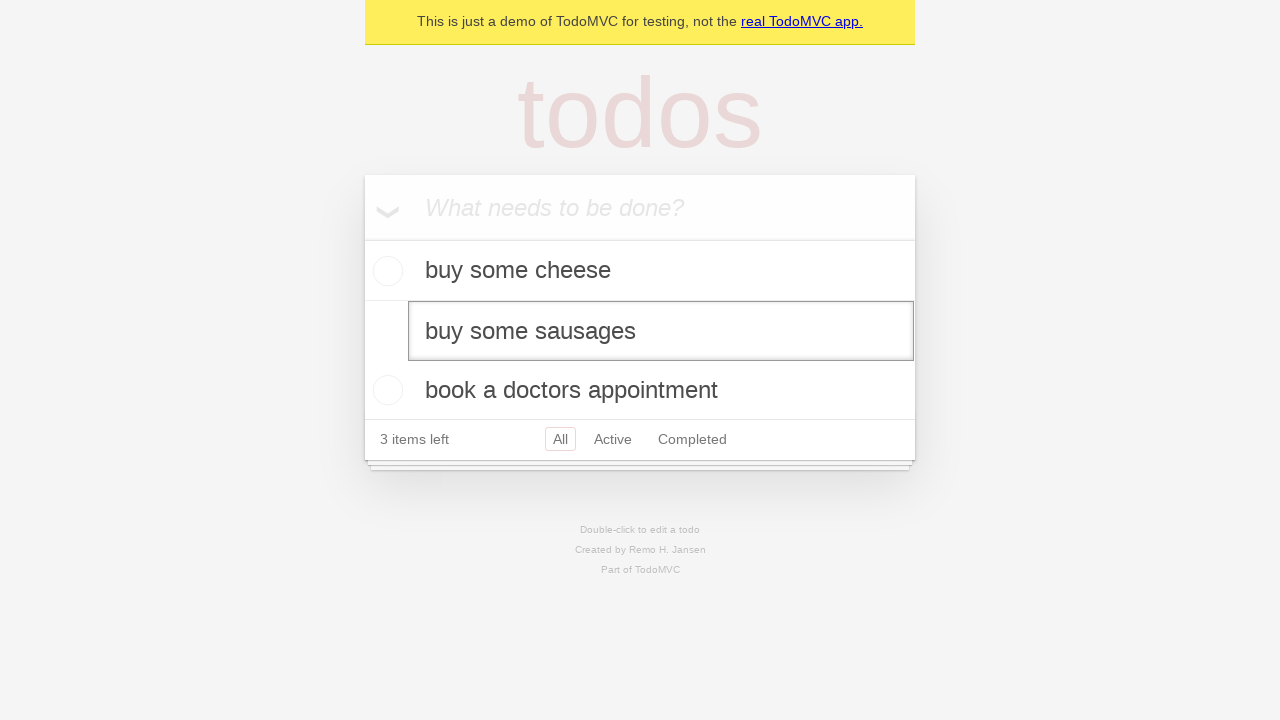

Triggered blur event on edit textbox to save changes
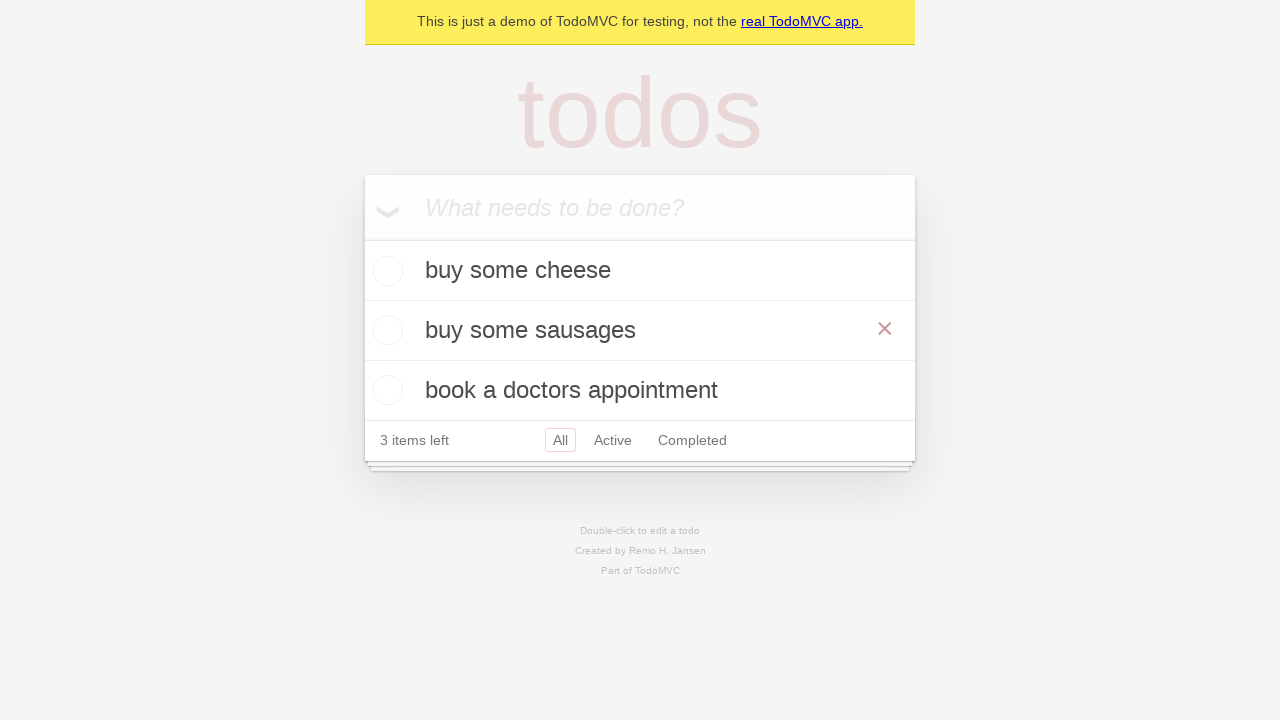

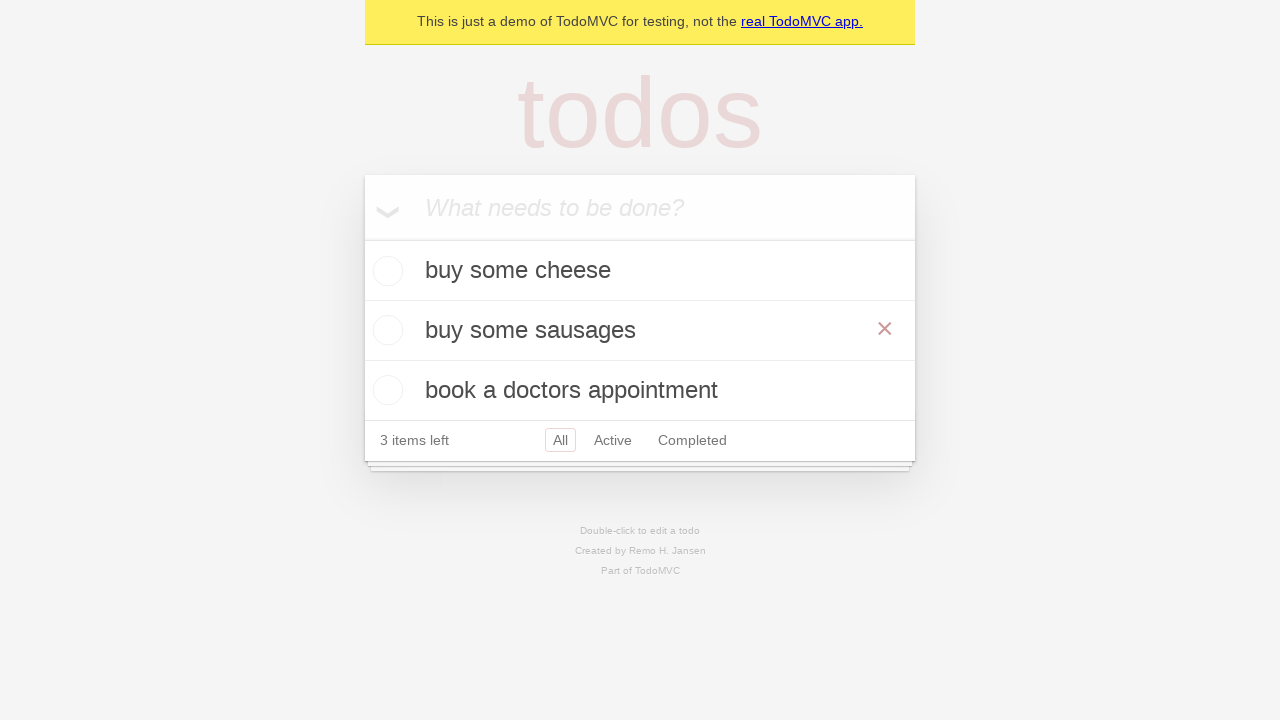